Tests that the complete all checkbox updates state when individual items are completed or cleared

Starting URL: https://demo.playwright.dev/todomvc

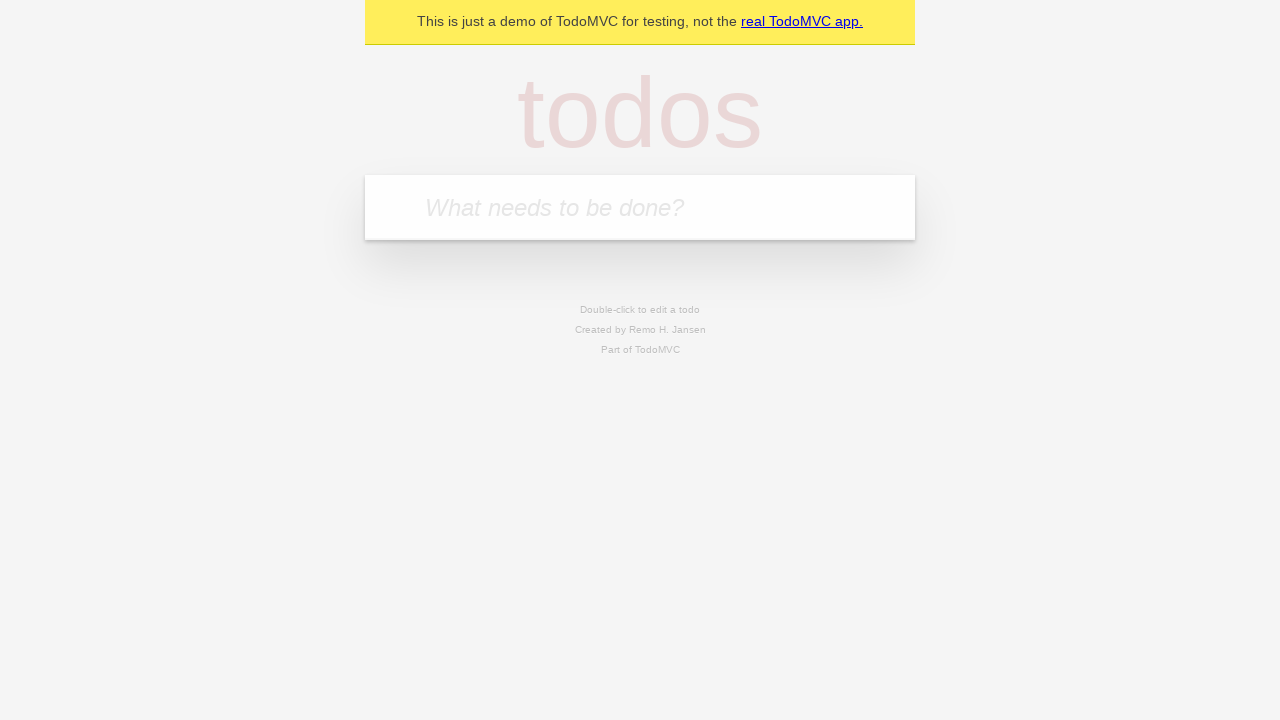

Filled input field with 'buy some cheese' on internal:attr=[placeholder="What needs to be done?"i]
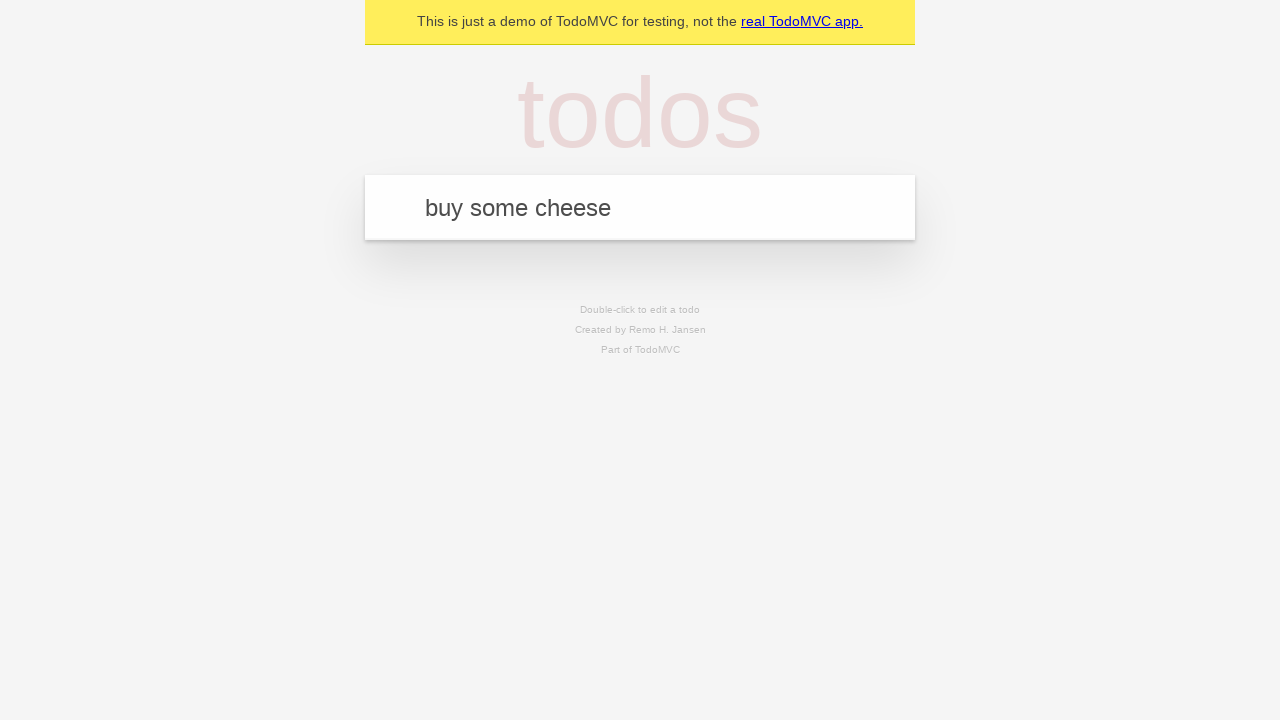

Pressed Enter to add first todo on internal:attr=[placeholder="What needs to be done?"i]
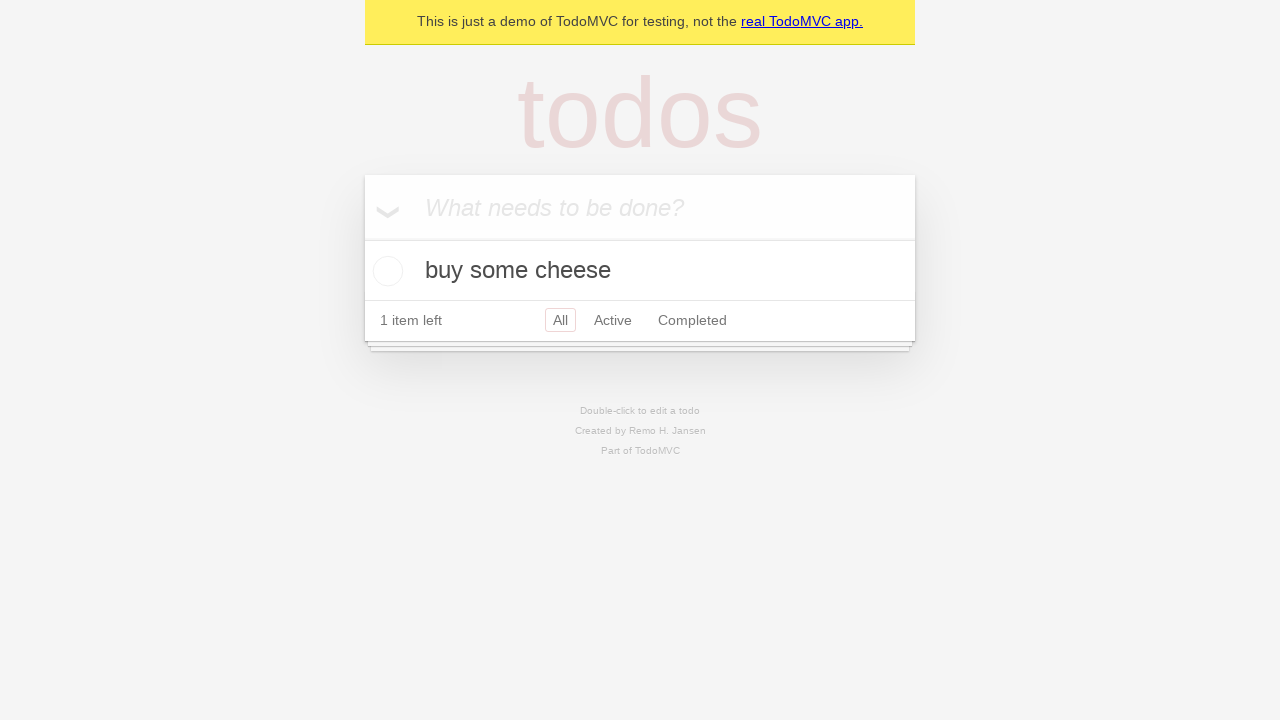

Filled input field with 'feed the cat' on internal:attr=[placeholder="What needs to be done?"i]
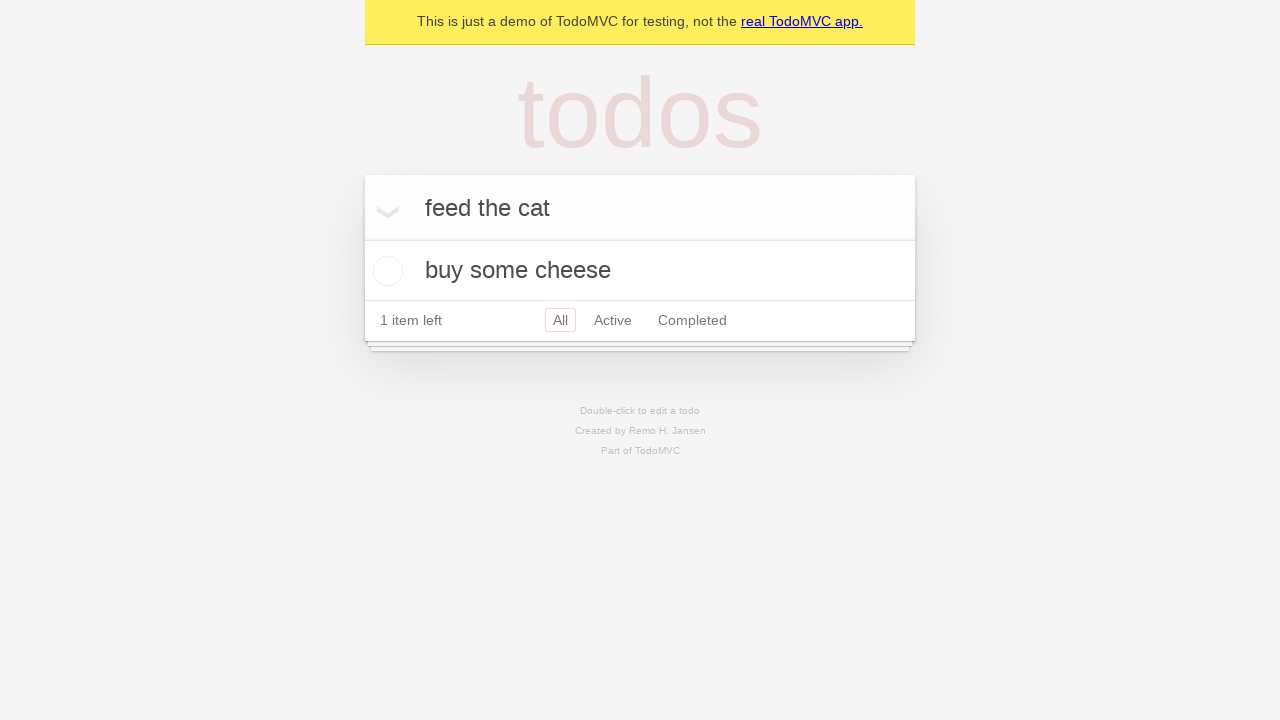

Pressed Enter to add second todo on internal:attr=[placeholder="What needs to be done?"i]
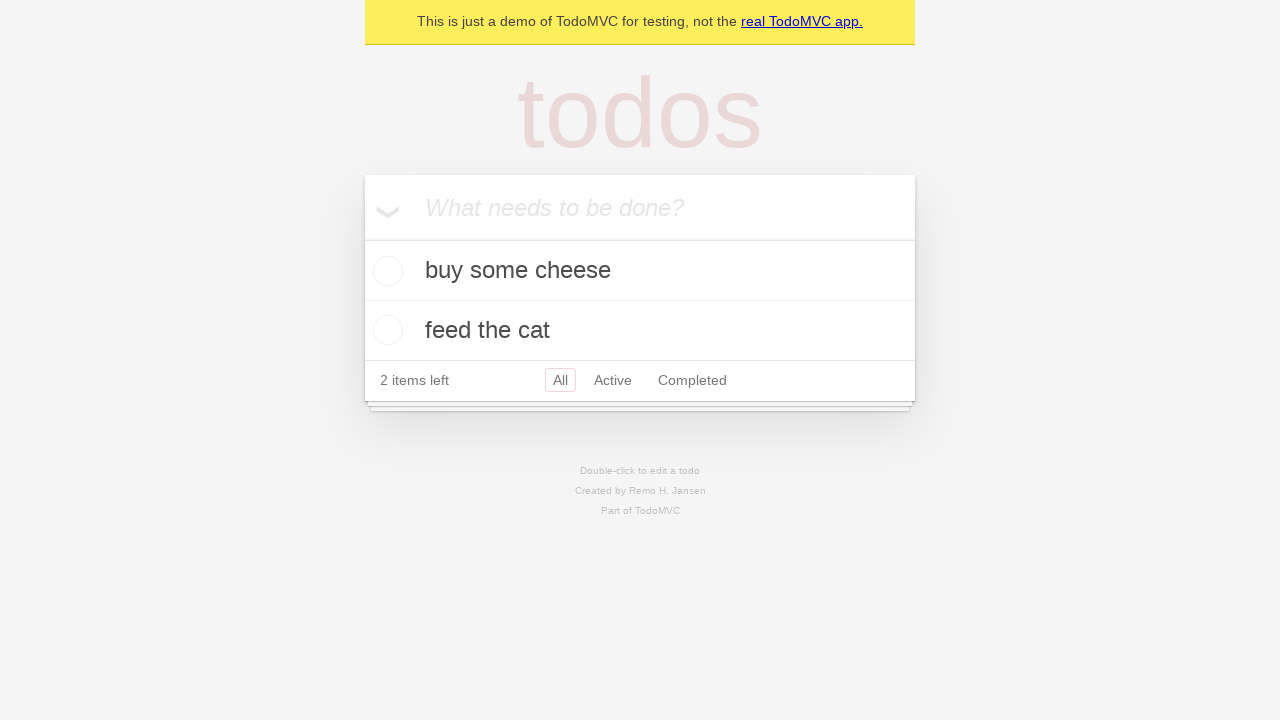

Filled input field with 'book a doctors appointment' on internal:attr=[placeholder="What needs to be done?"i]
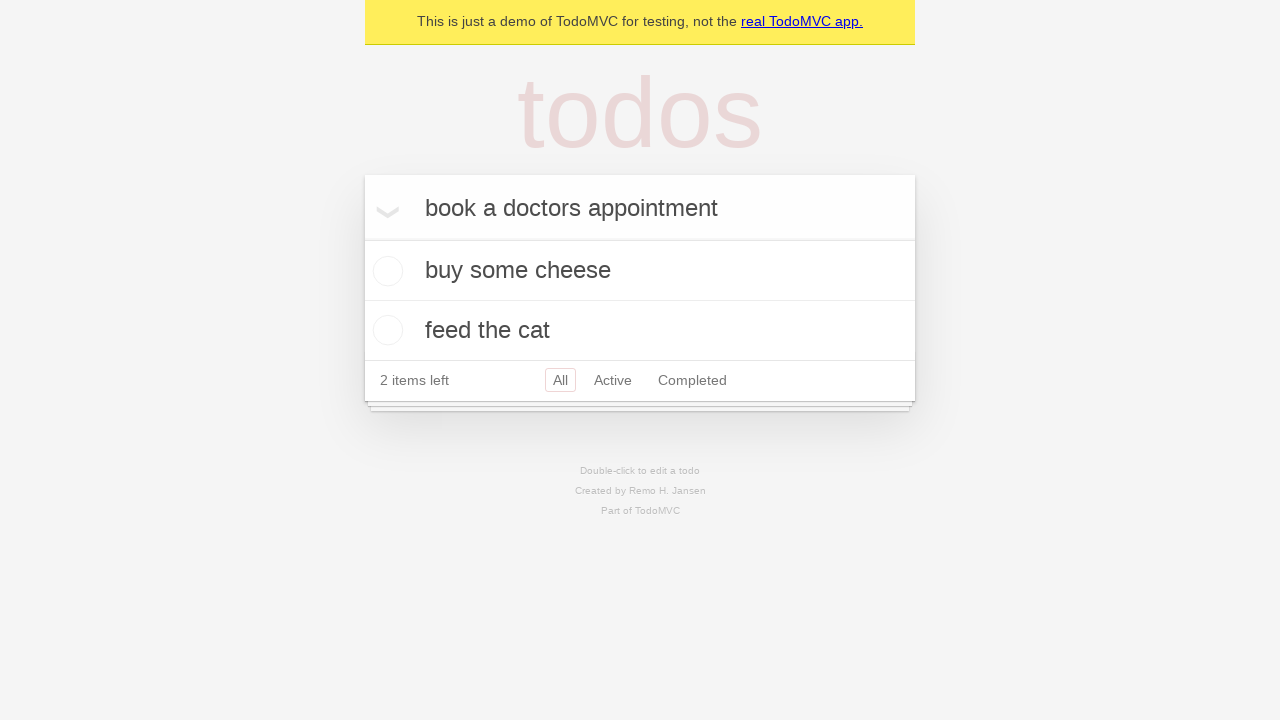

Pressed Enter to add third todo on internal:attr=[placeholder="What needs to be done?"i]
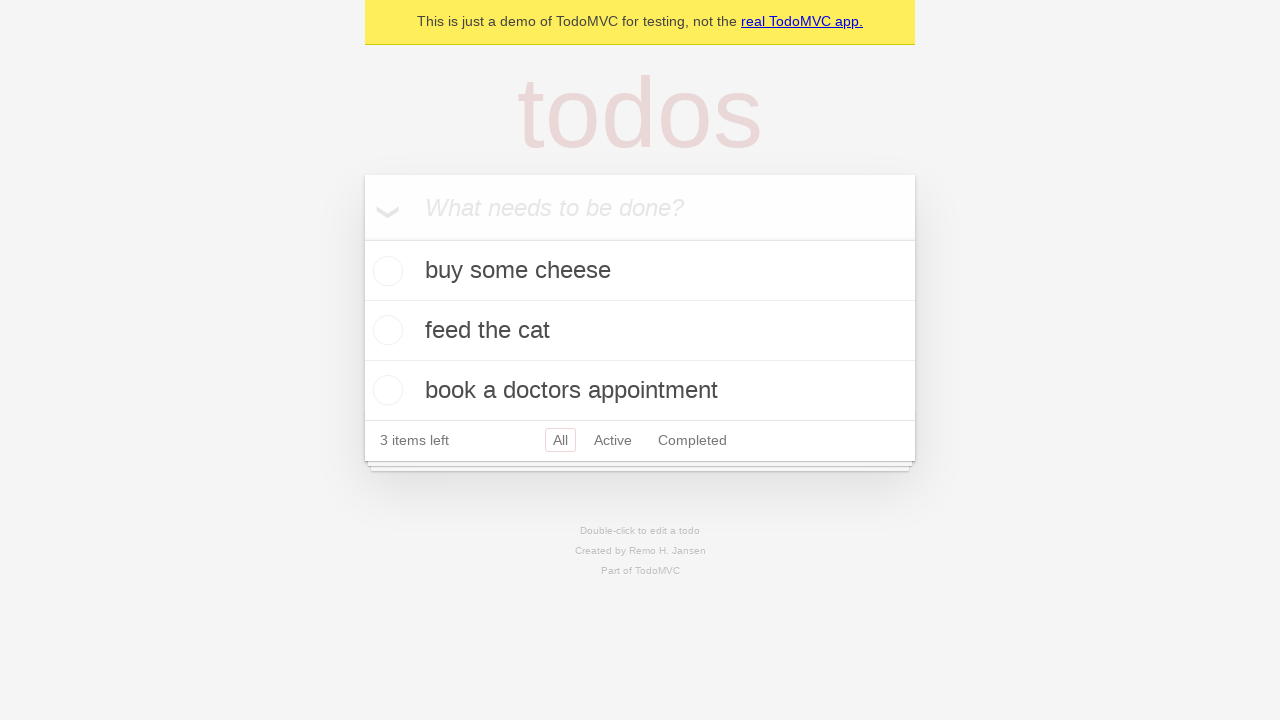

Checked the 'Mark all as complete' checkbox at (362, 238) on internal:label="Mark all as complete"i
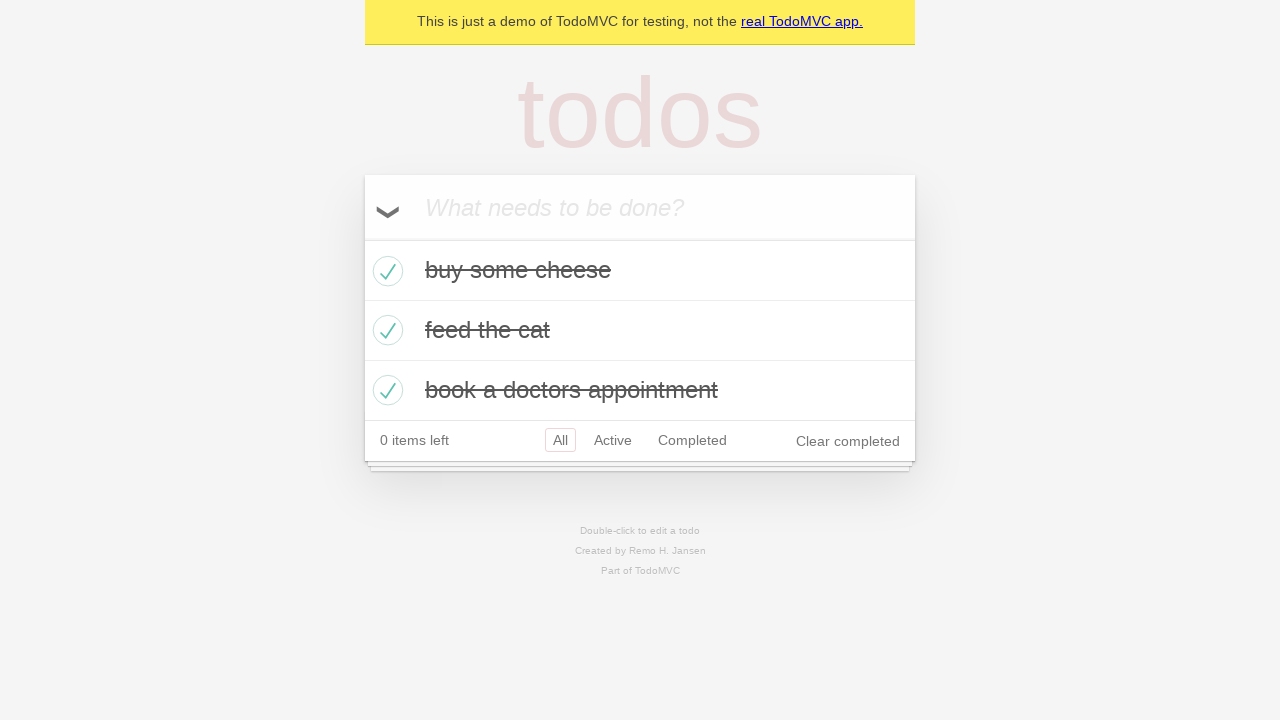

Unchecked the first todo item at (385, 271) on internal:testid=[data-testid="todo-item"s] >> nth=0 >> internal:role=checkbox
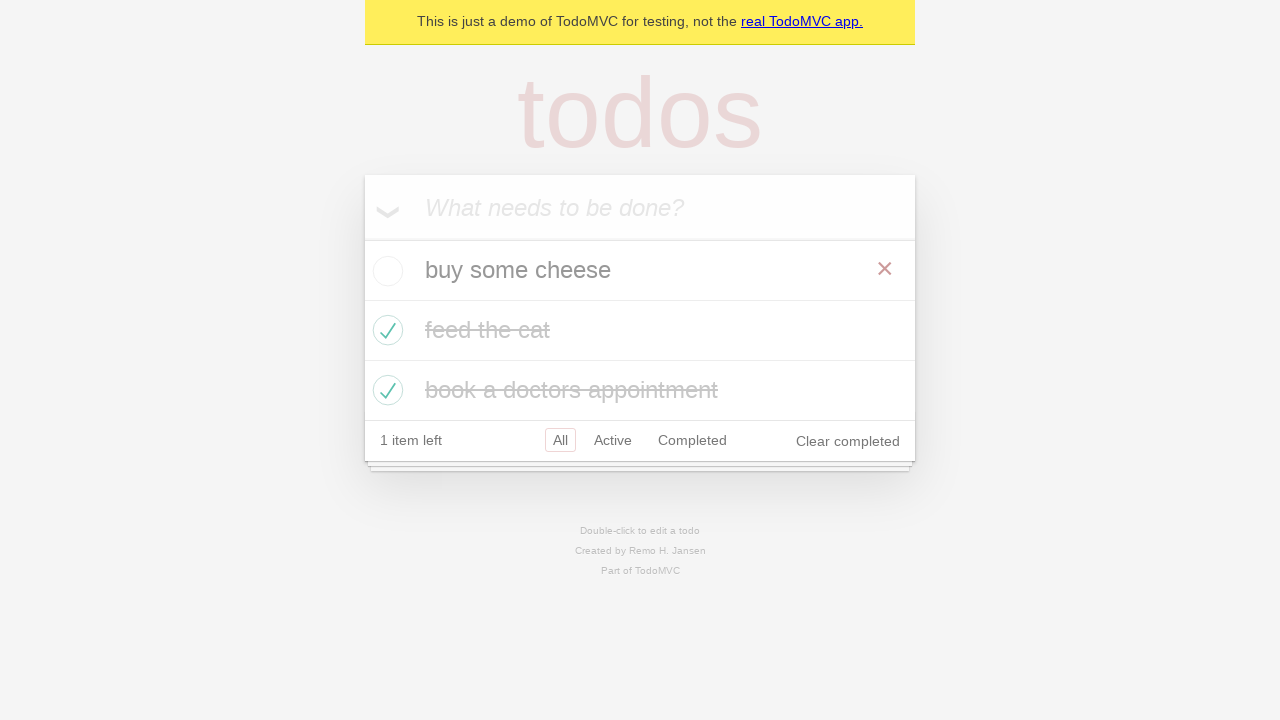

Checked the first todo item again at (385, 271) on internal:testid=[data-testid="todo-item"s] >> nth=0 >> internal:role=checkbox
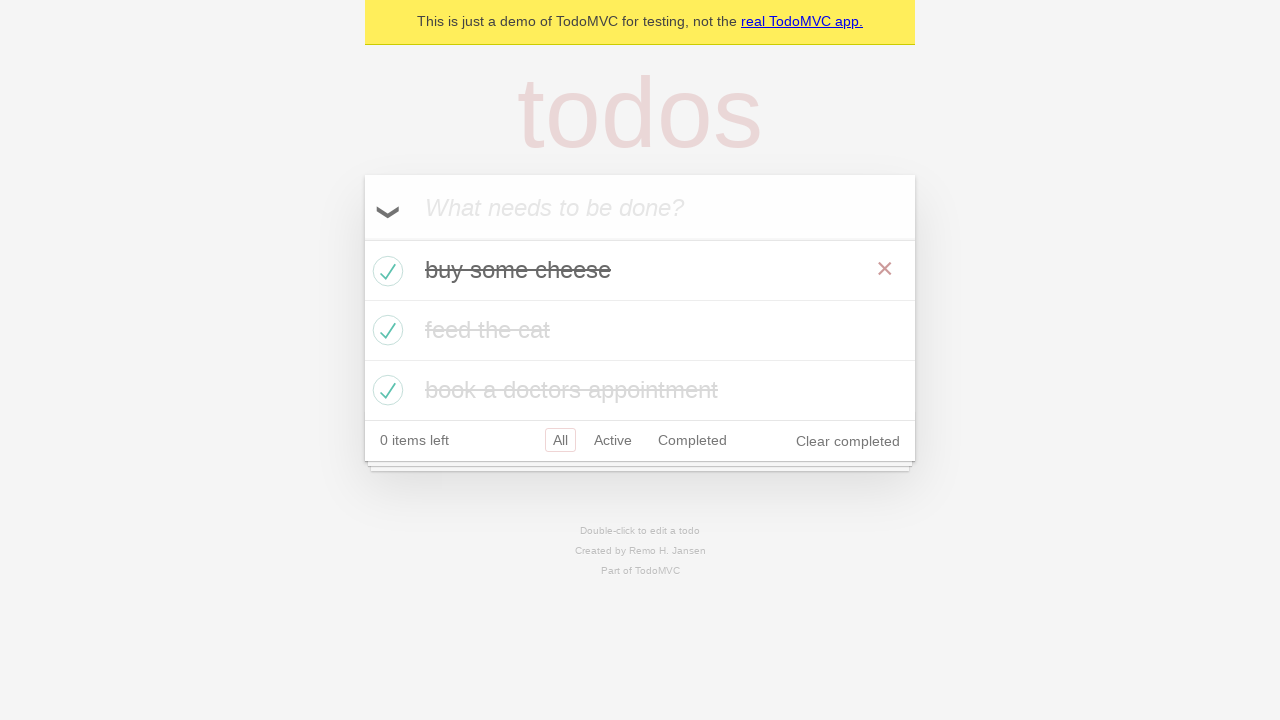

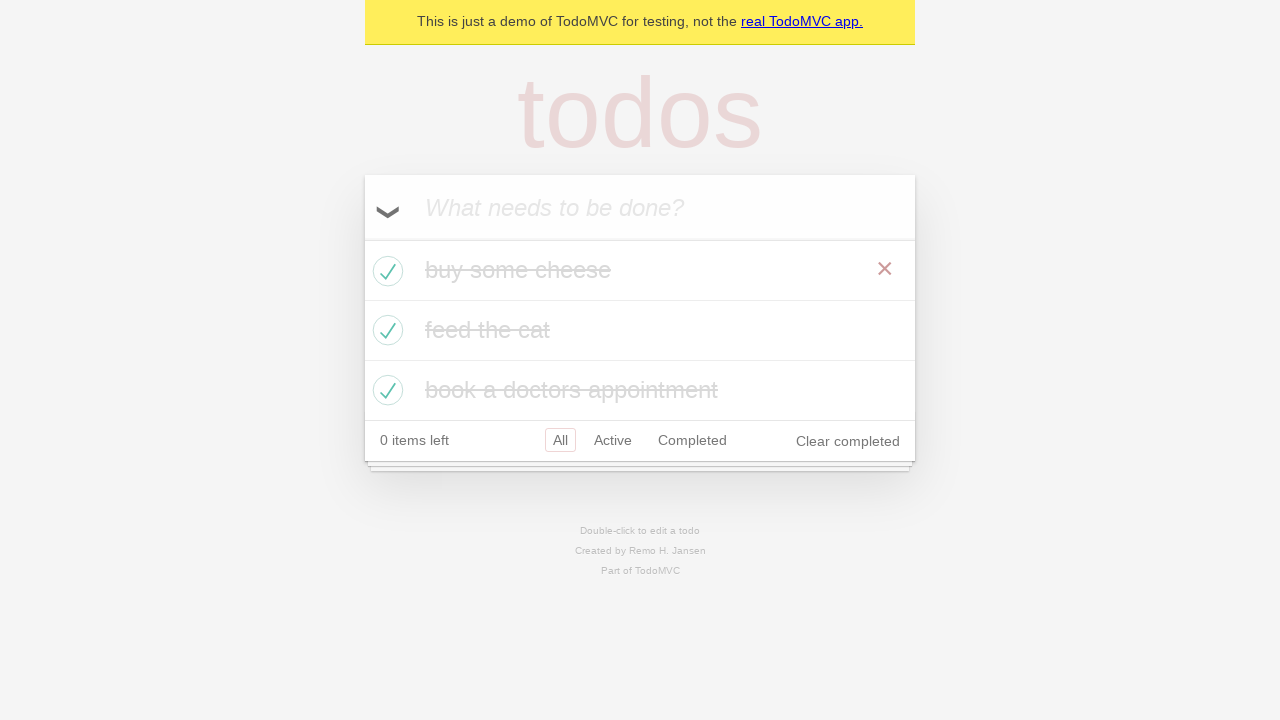